Tests alert functionality by entering a name in a text field, triggering different alert types (standard and confirm), and handling them

Starting URL: https://rahulshettyacademy.com/AutomationPractice/

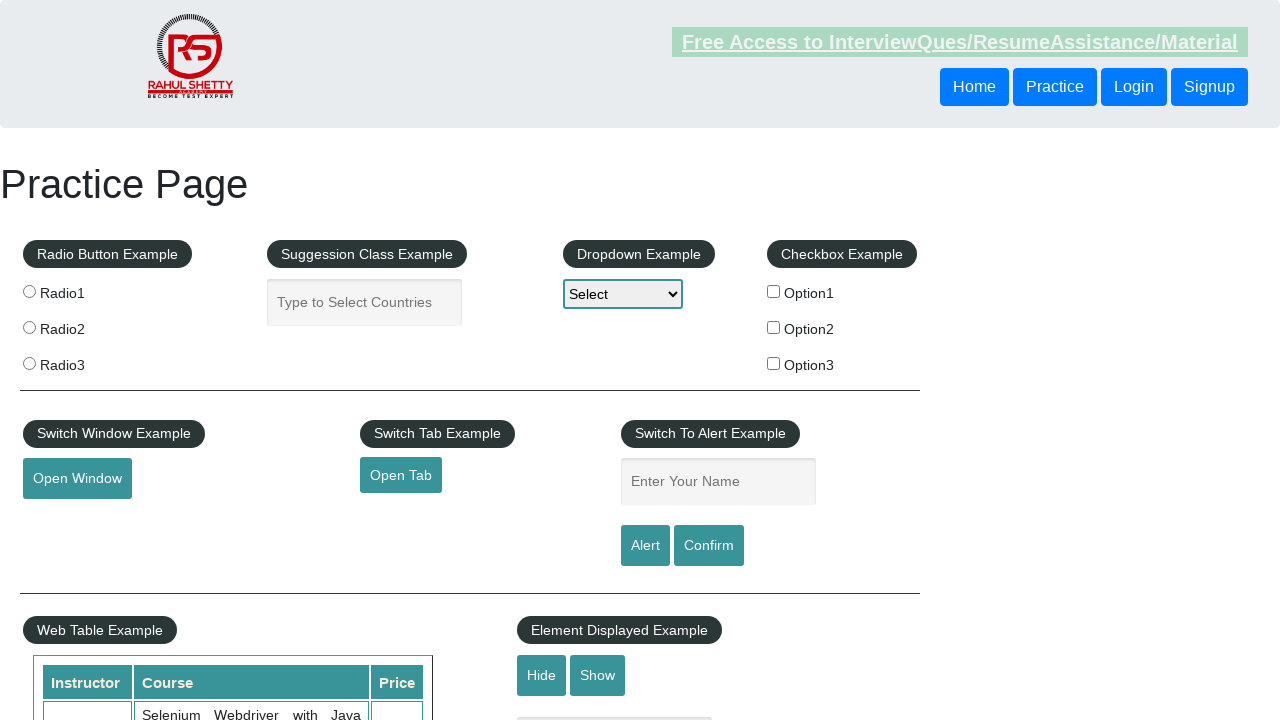

Filled name field with 'Pravin' on #name
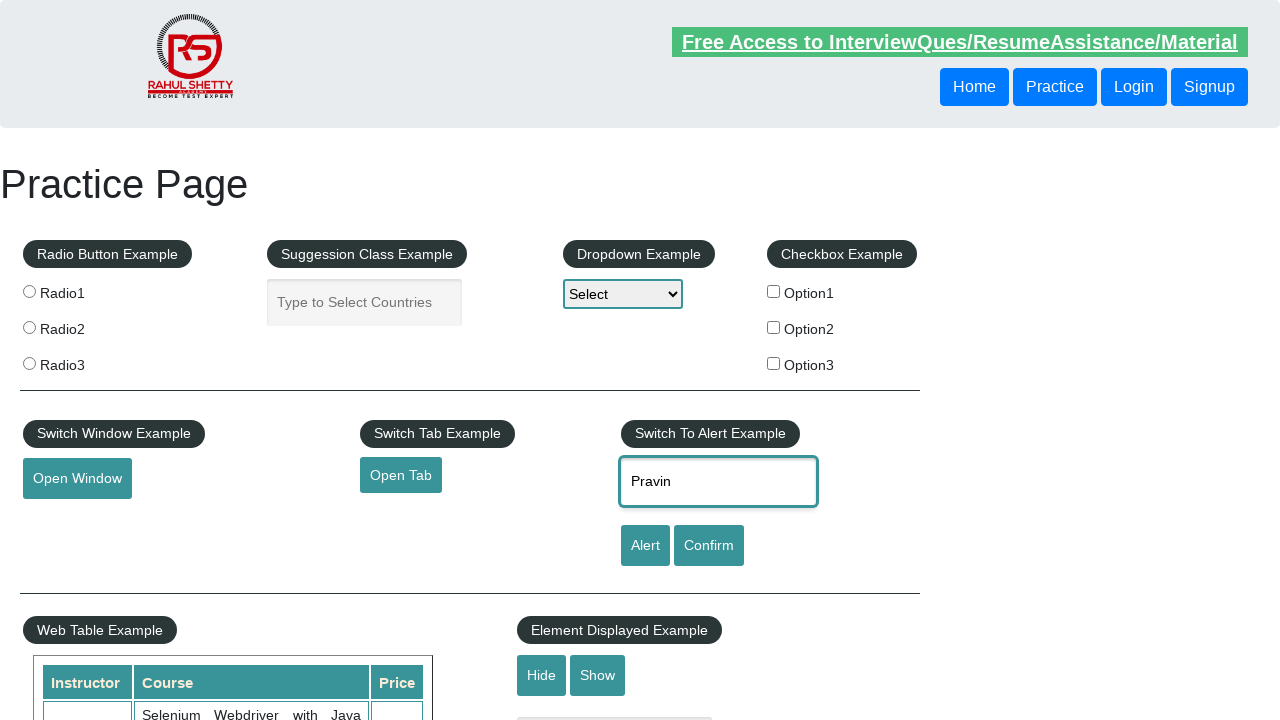

Clicked alert button to trigger standard alert at (645, 546) on #alertbtn
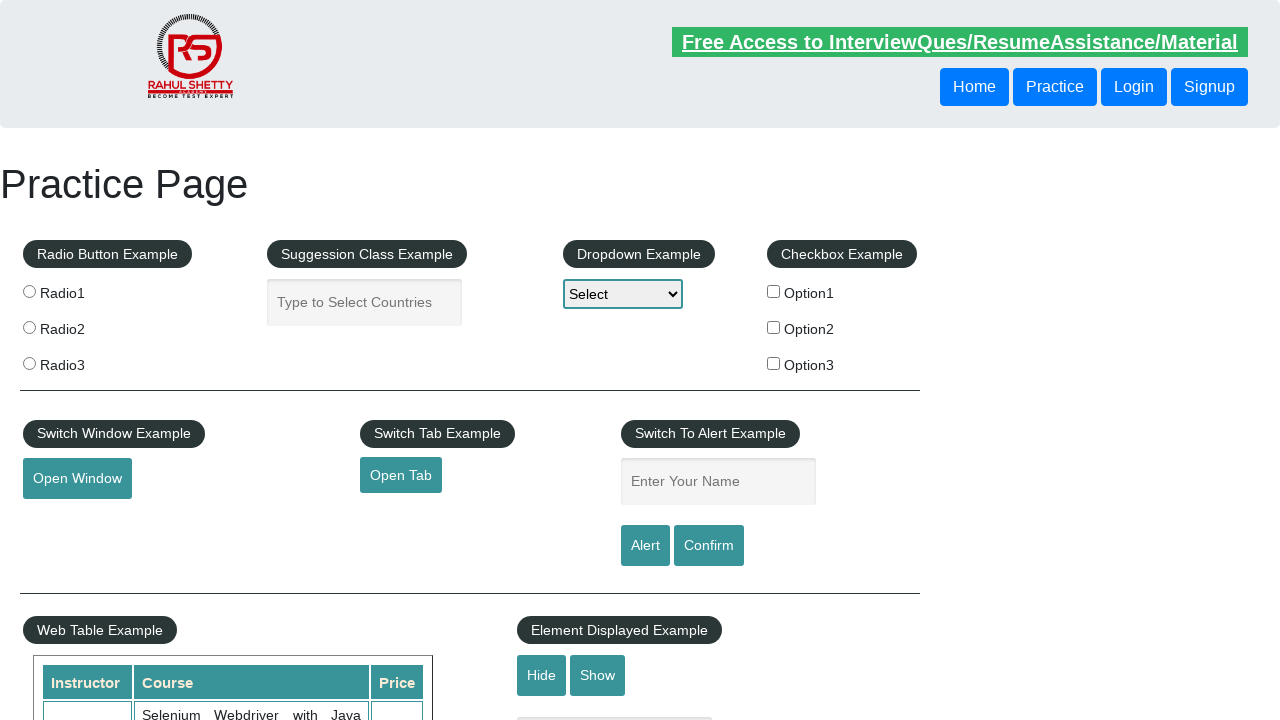

Set up dialog handler to accept alerts
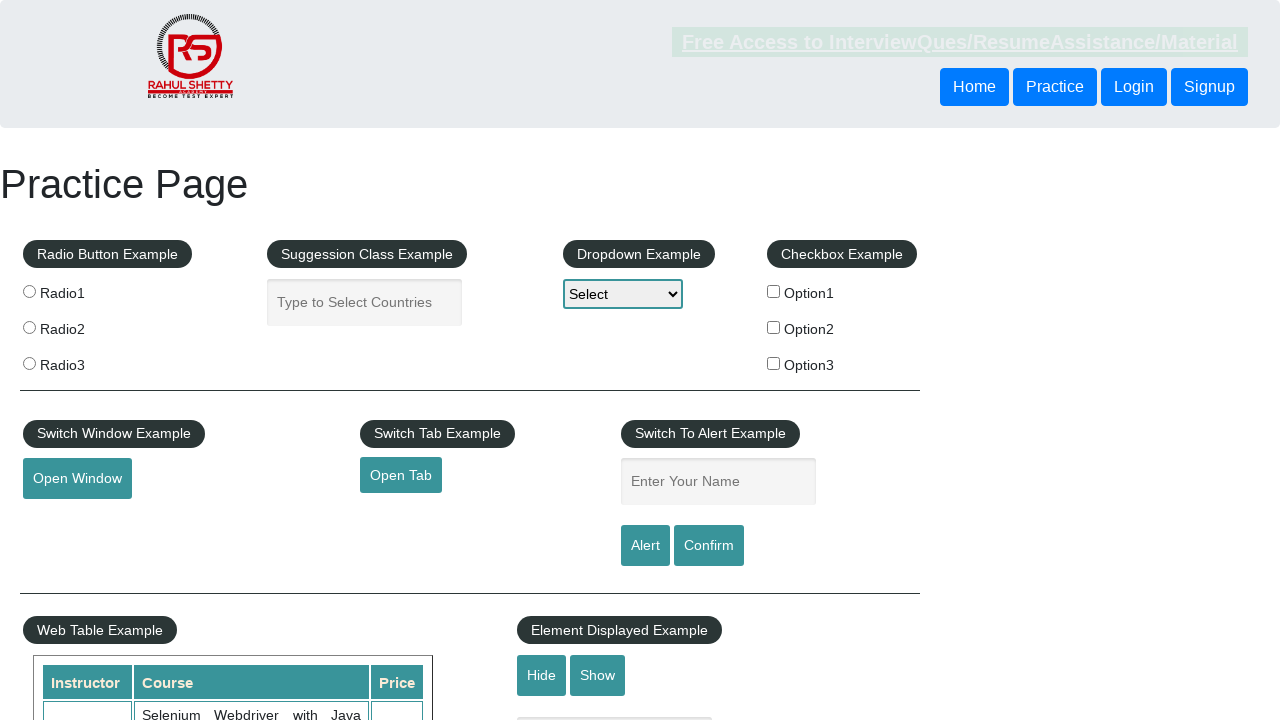

Clicked confirm button to trigger confirmation dialog at (709, 546) on #confirmbtn
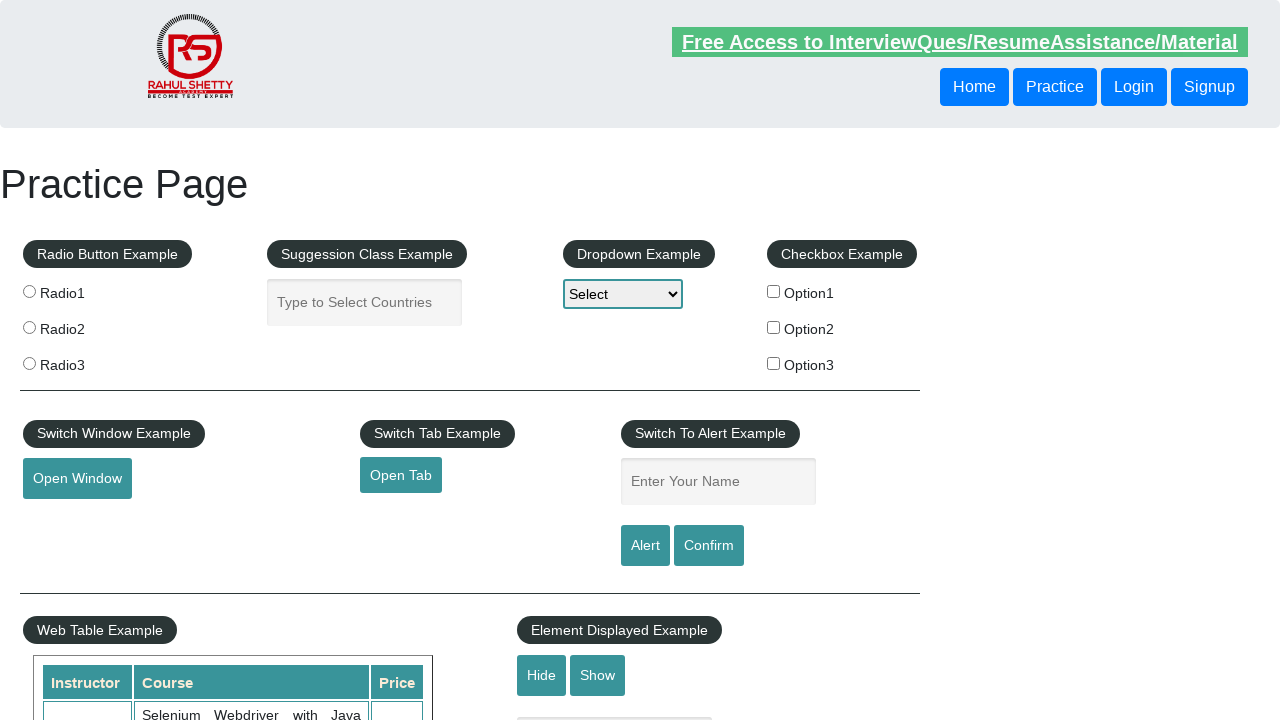

Set up dialog handler to dismiss confirmation dialogs
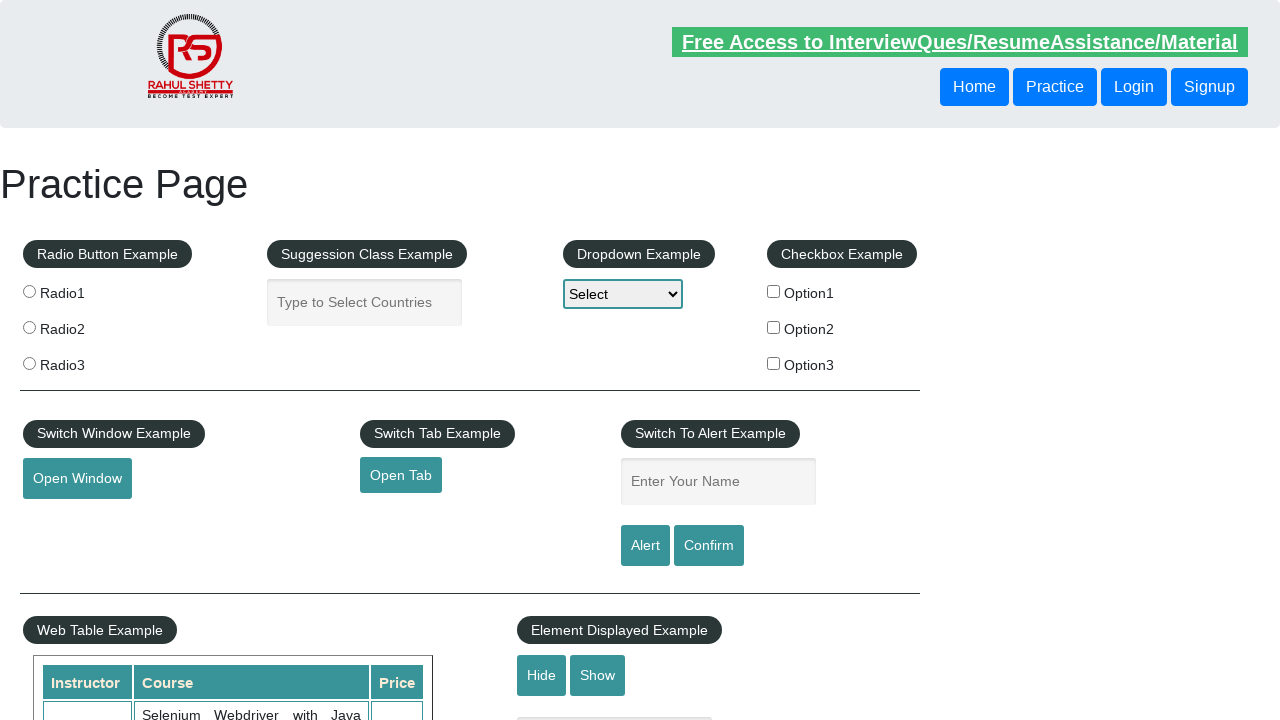

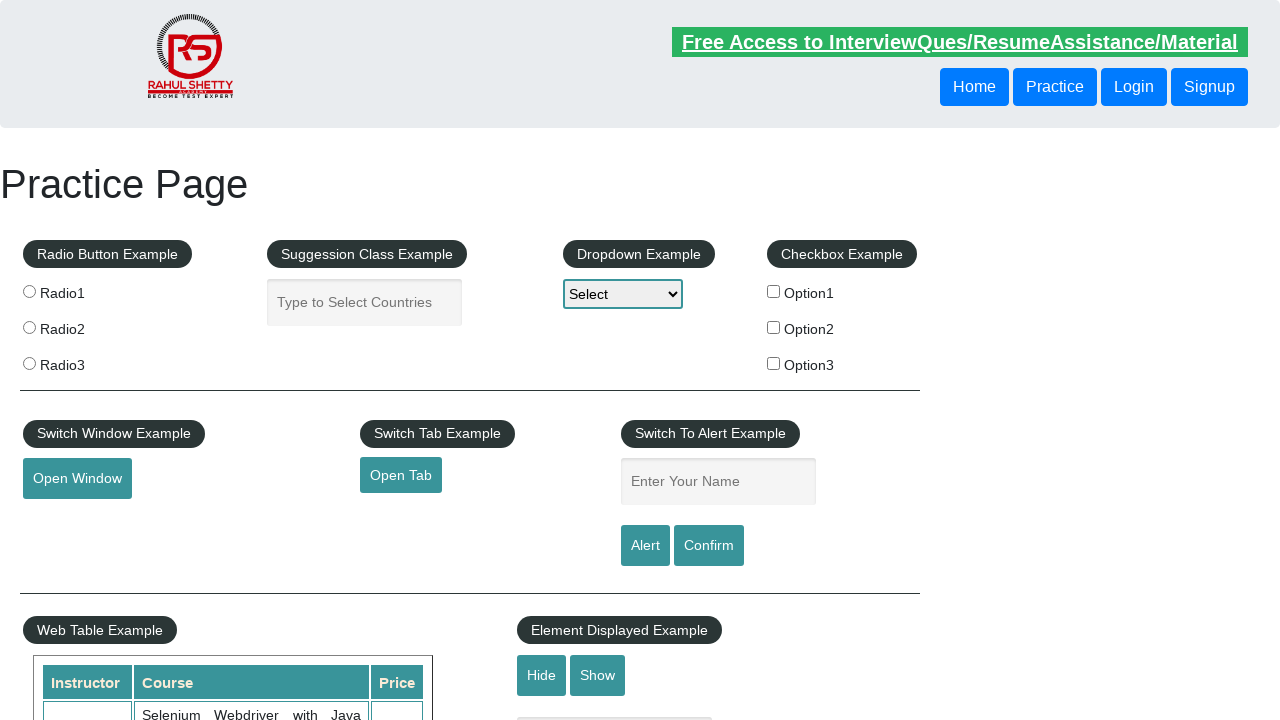